Tests checkbox functionality on the Automation Practice page by locating and clicking on the first checkbox option.

Starting URL: https://www.rahulshettyacademy.com/AutomationPractice/

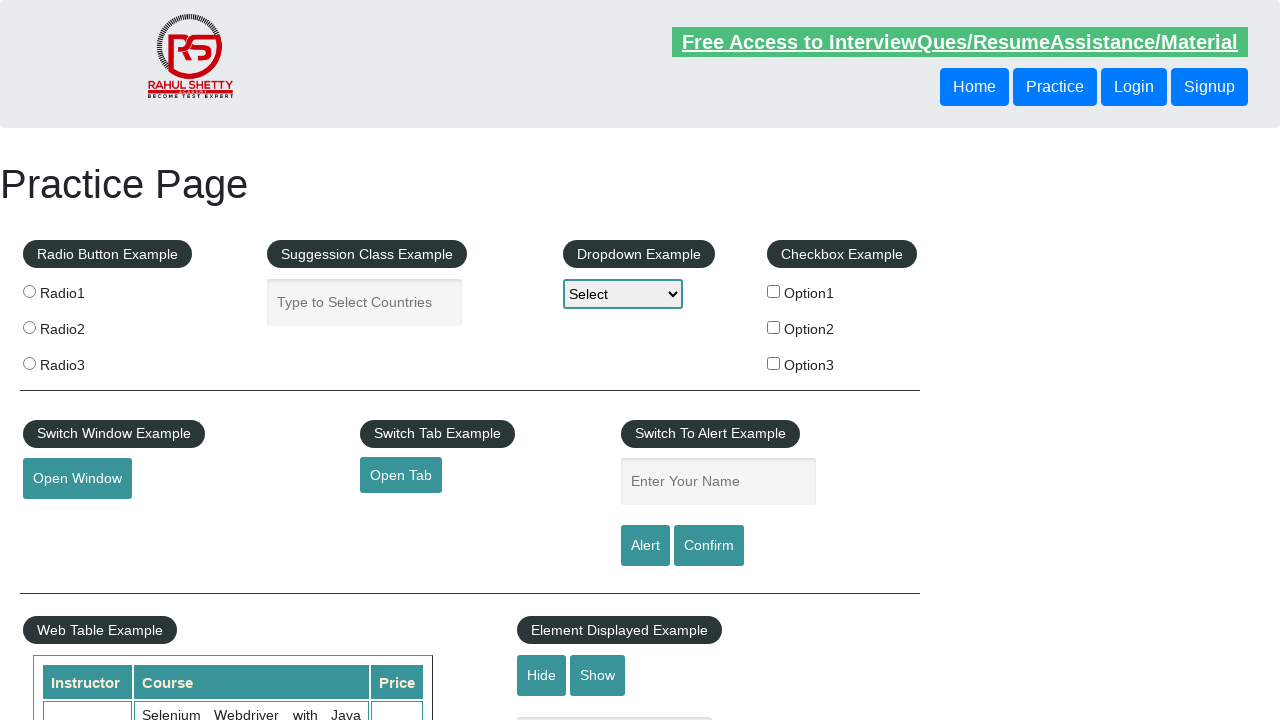

Navigated to Automation Practice page
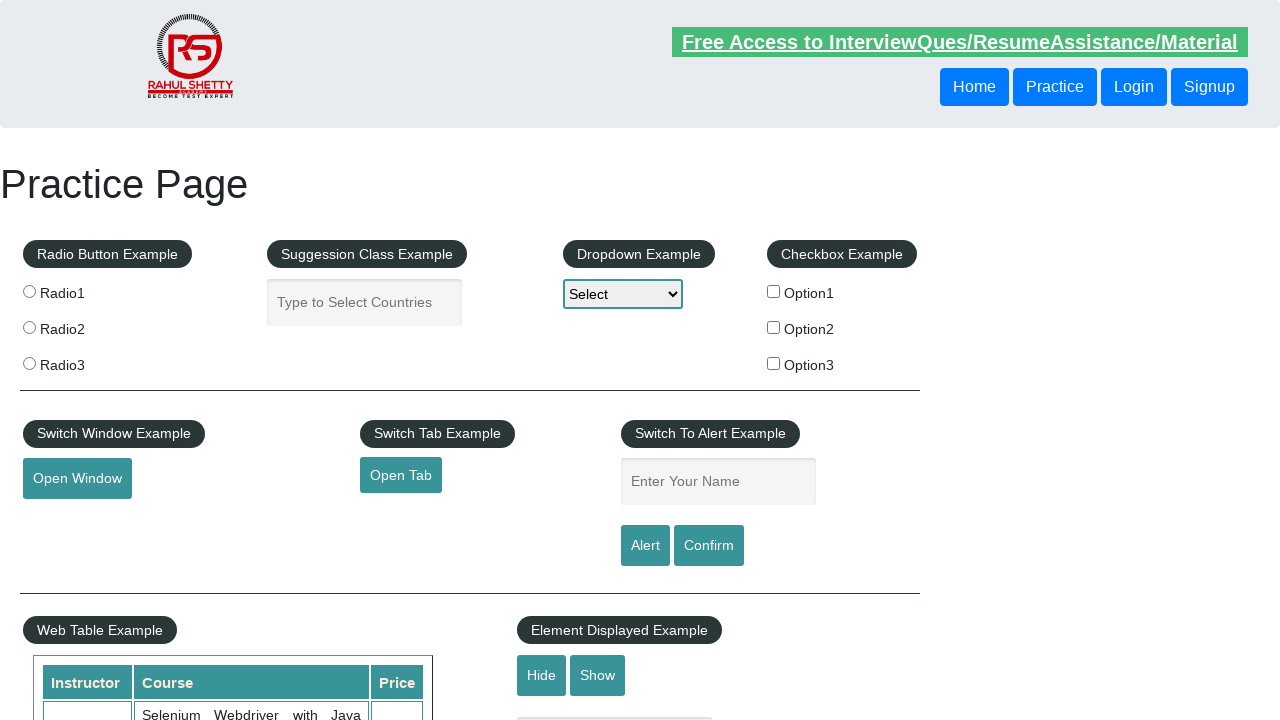

Located first checkbox option
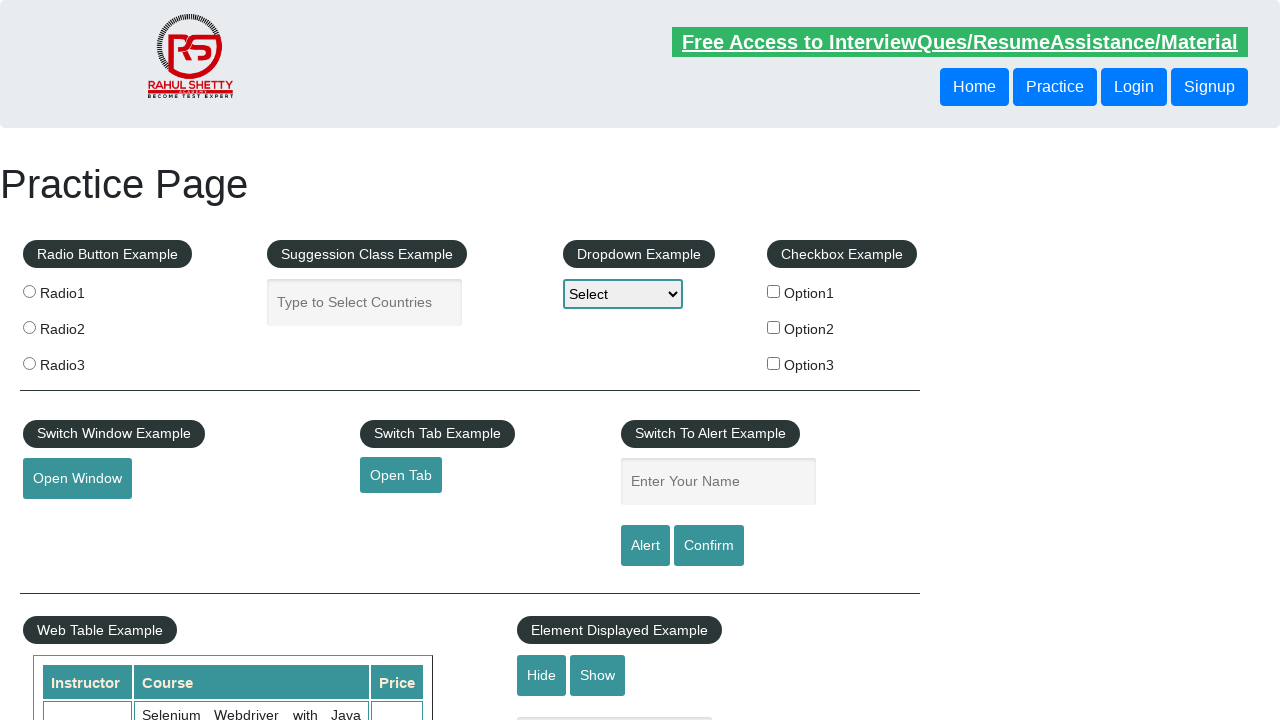

Checkbox became visible
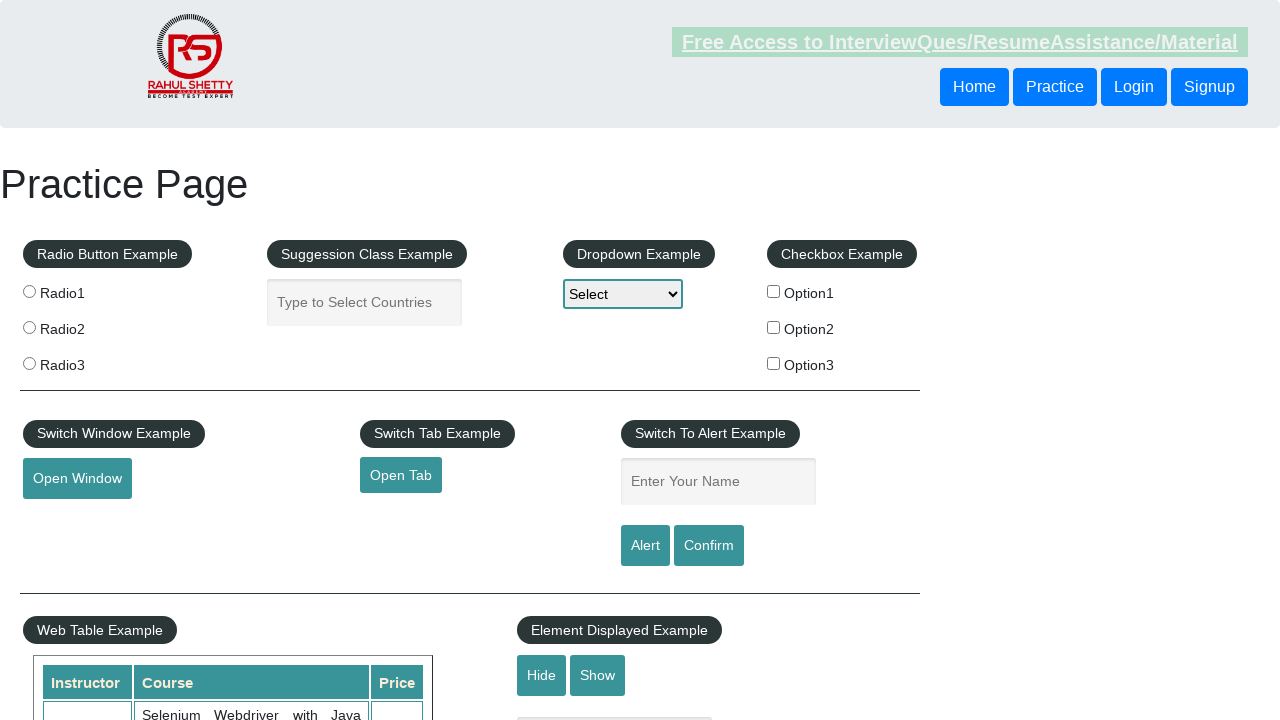

Clicked the first checkbox option at (774, 291) on #checkBoxOption1
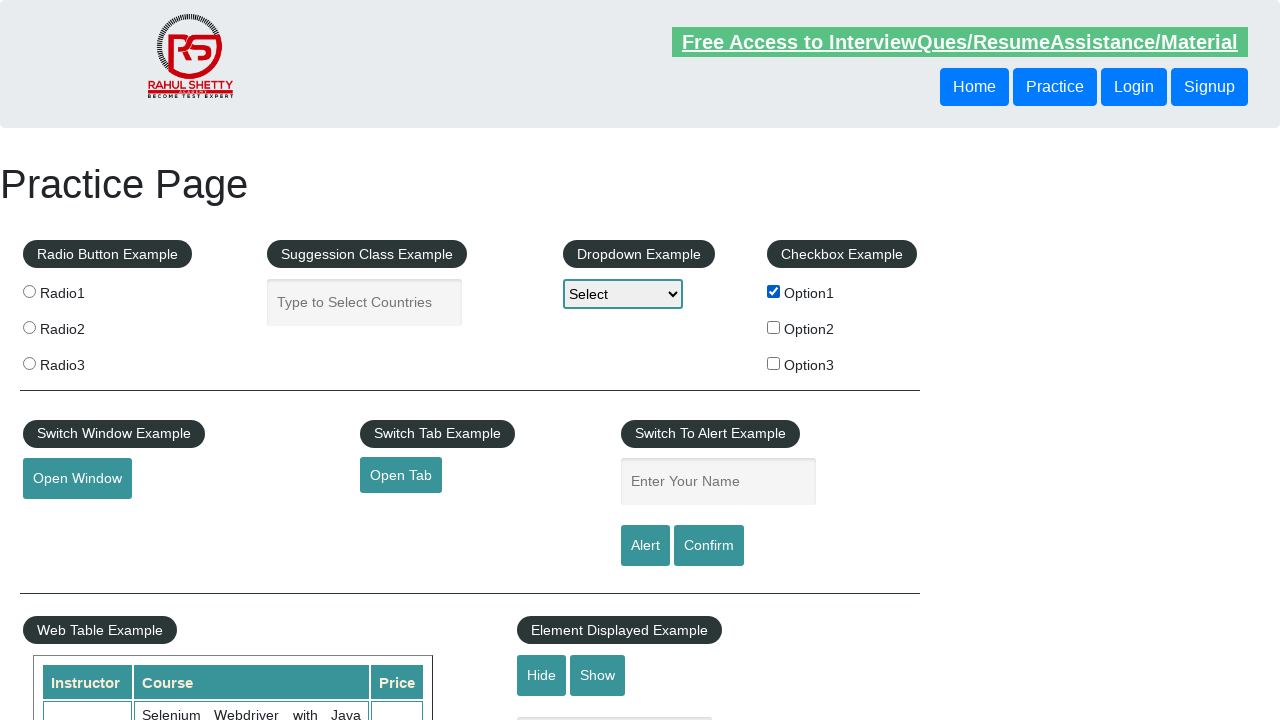

Verified checkbox is checked
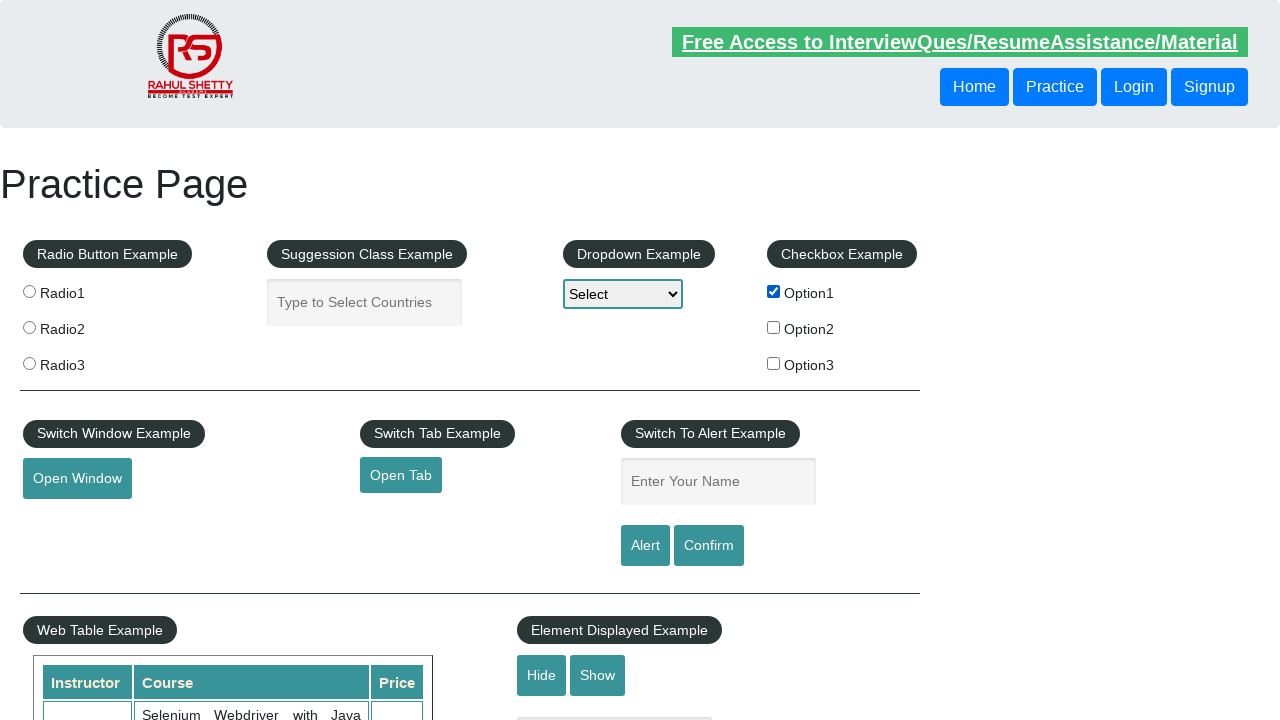

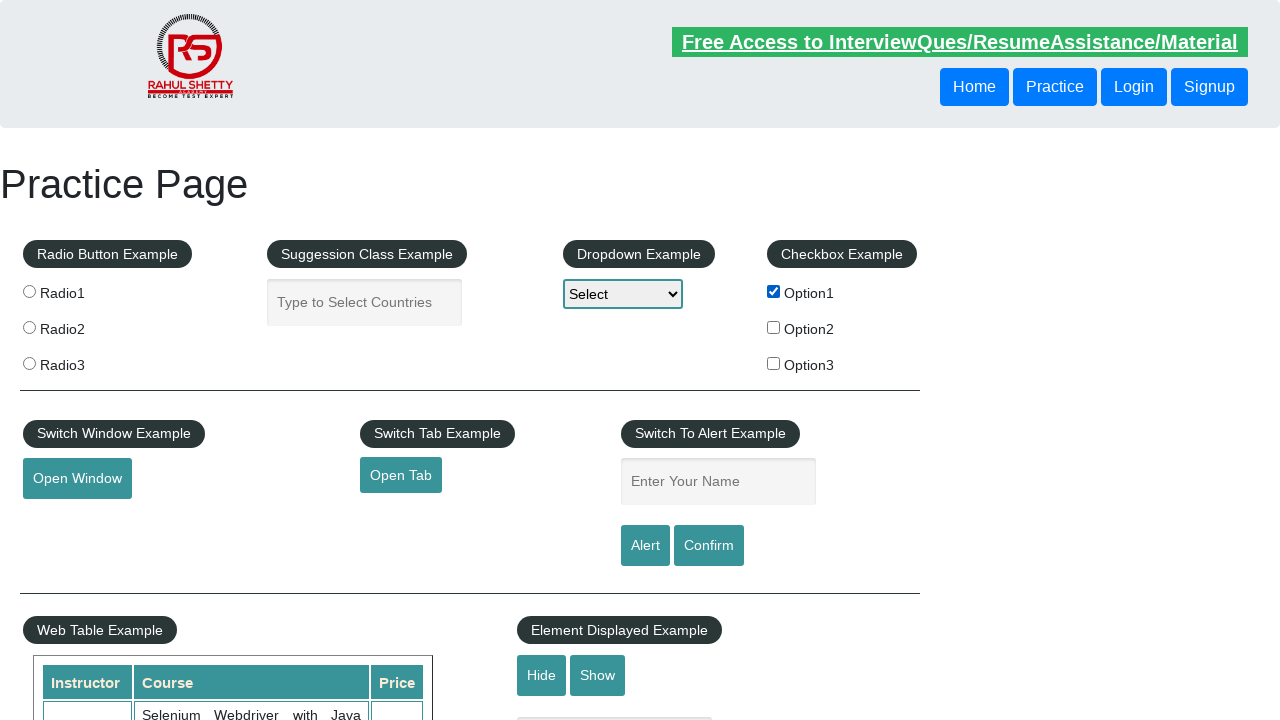